Tests a web form by filling a text box with "Selenium", clicking the submit button, and verifying the success message is displayed.

Starting URL: https://www.selenium.dev/selenium/web/web-form.html

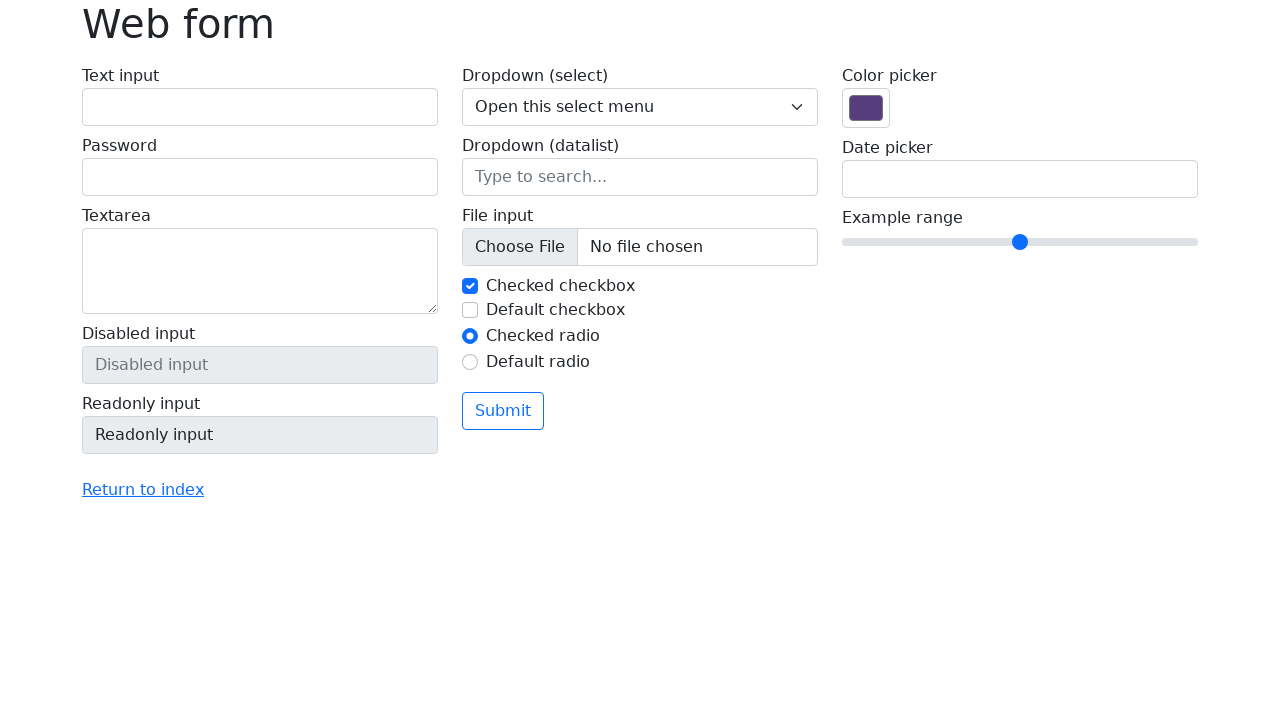

Verified page title is 'Web form'
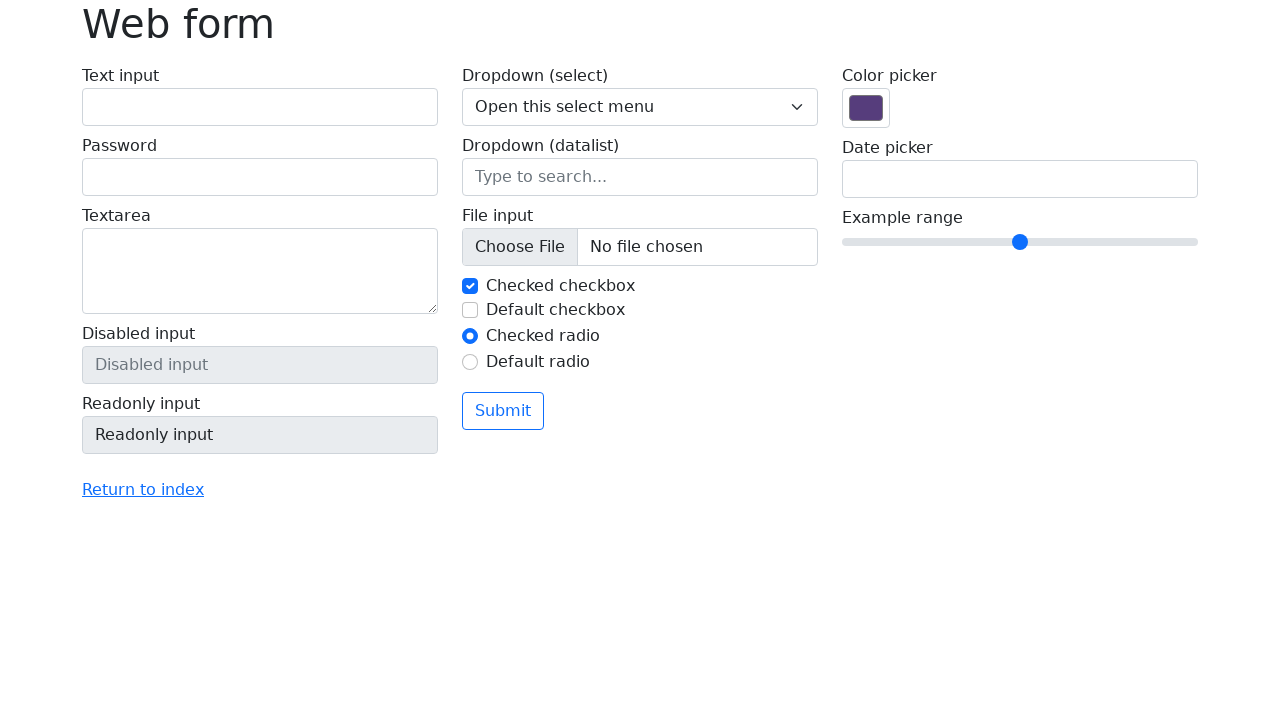

Filled text box with 'Selenium' on input[name='my-text']
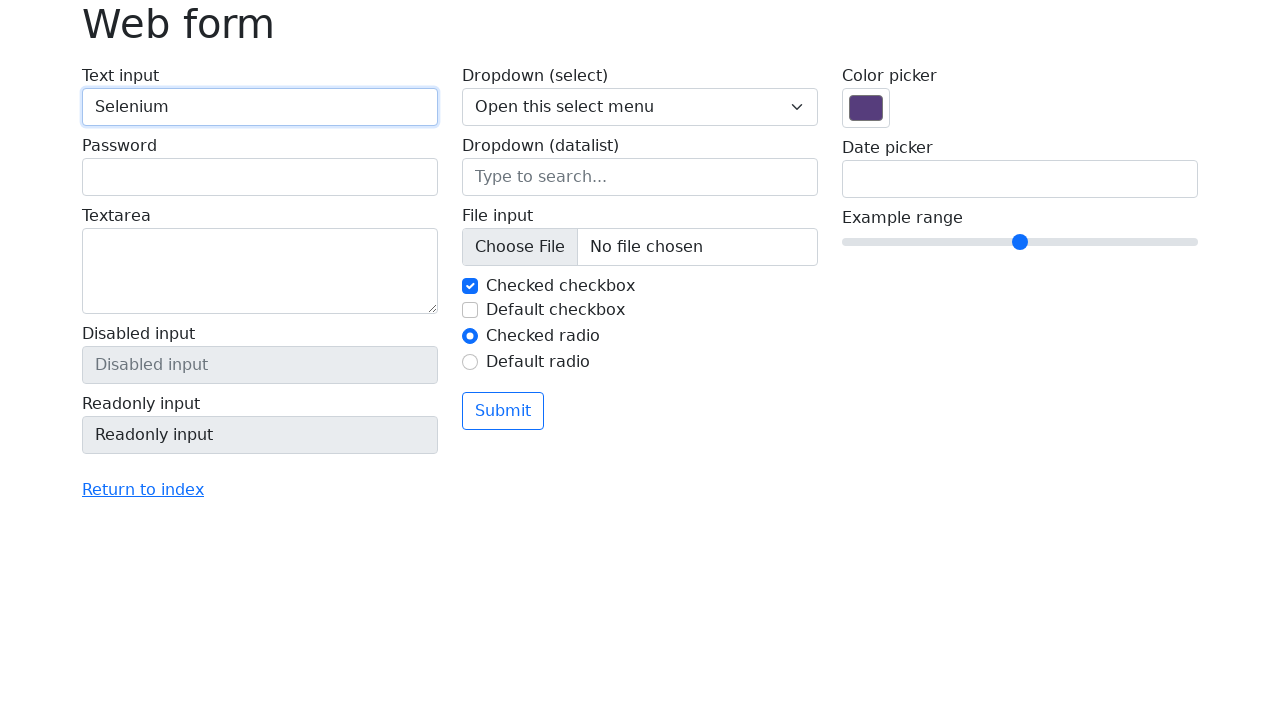

Clicked submit button at (503, 411) on button
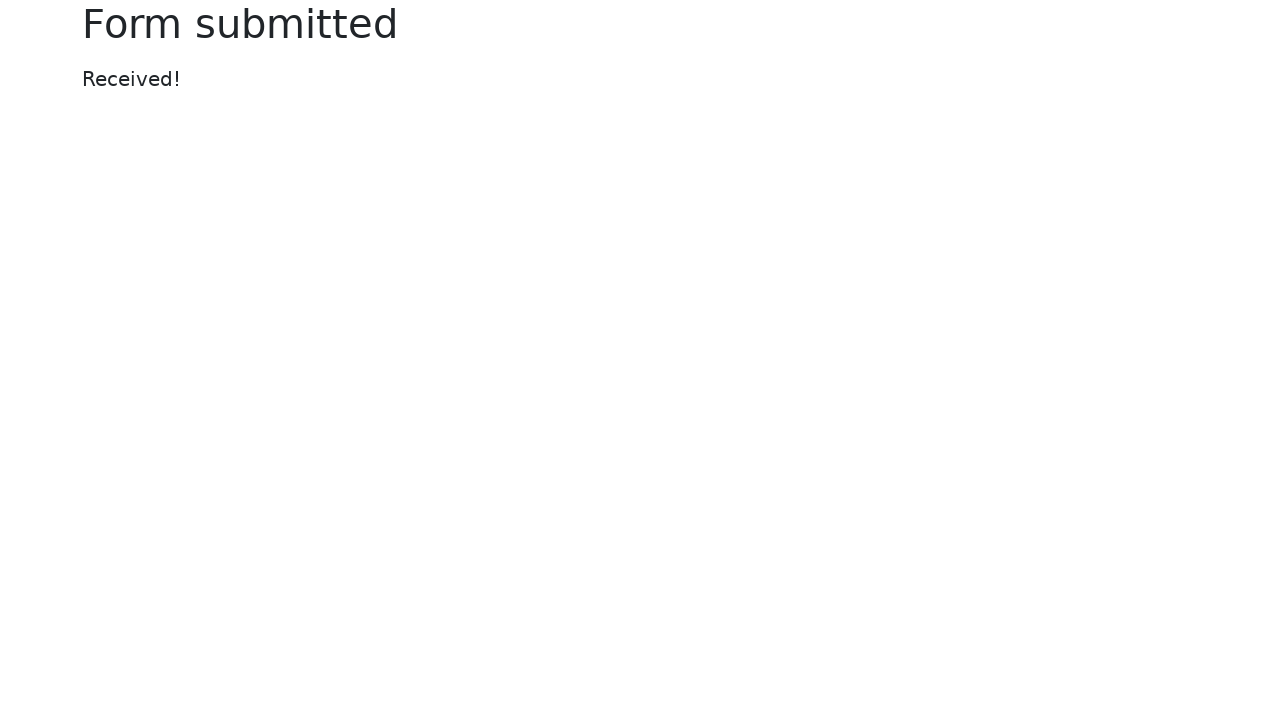

Verified success message displays 'Received!'
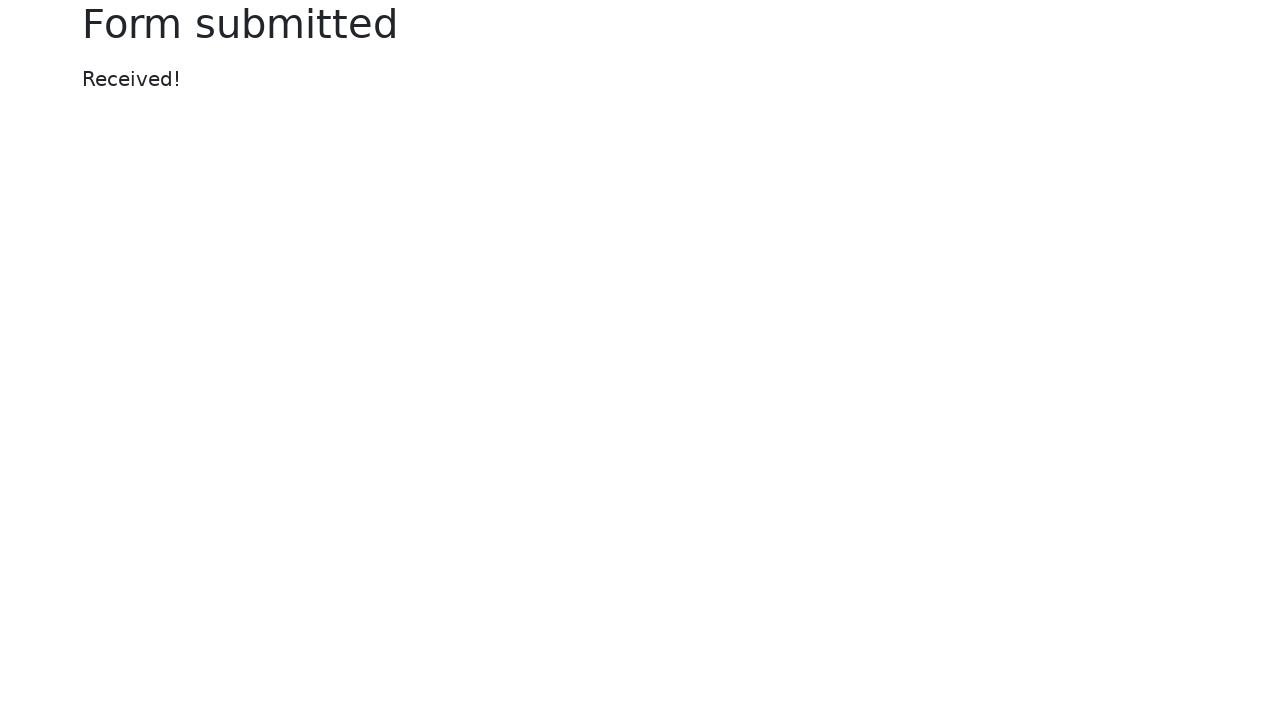

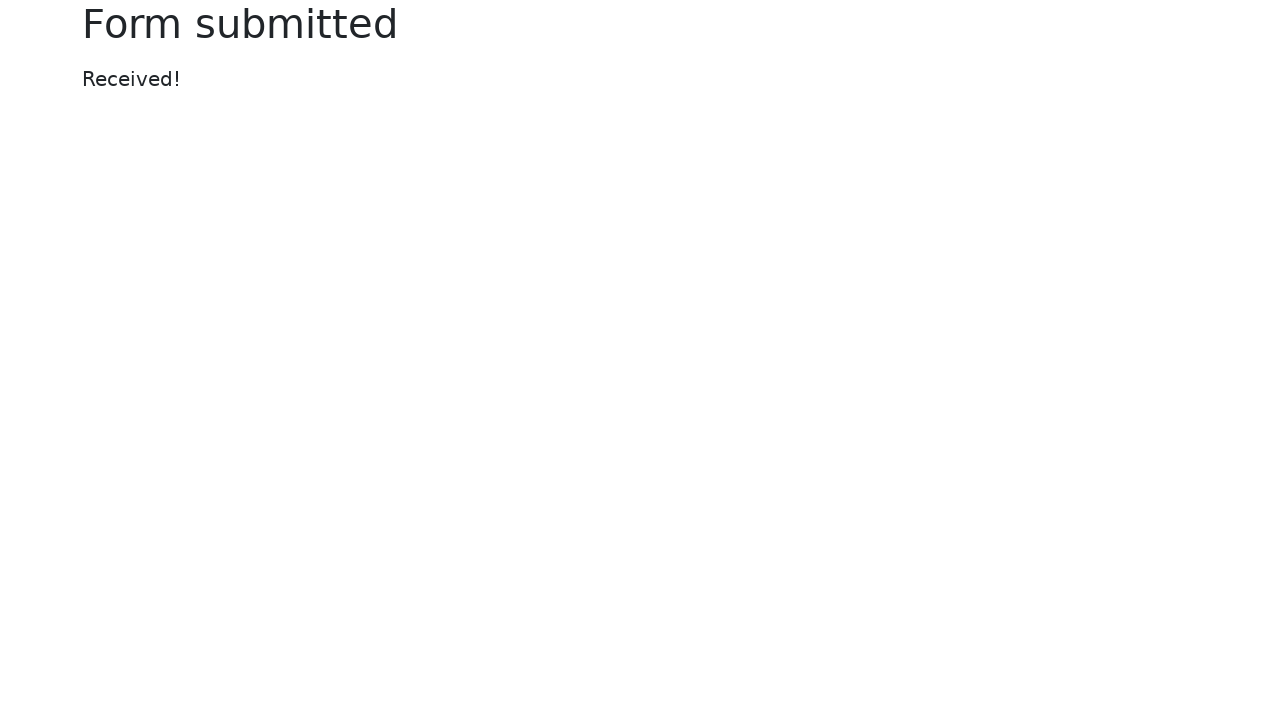